Tests different click actions including single click, double click, and right click on form elements

Starting URL: http://sahitest.com/demo/clicks.htm

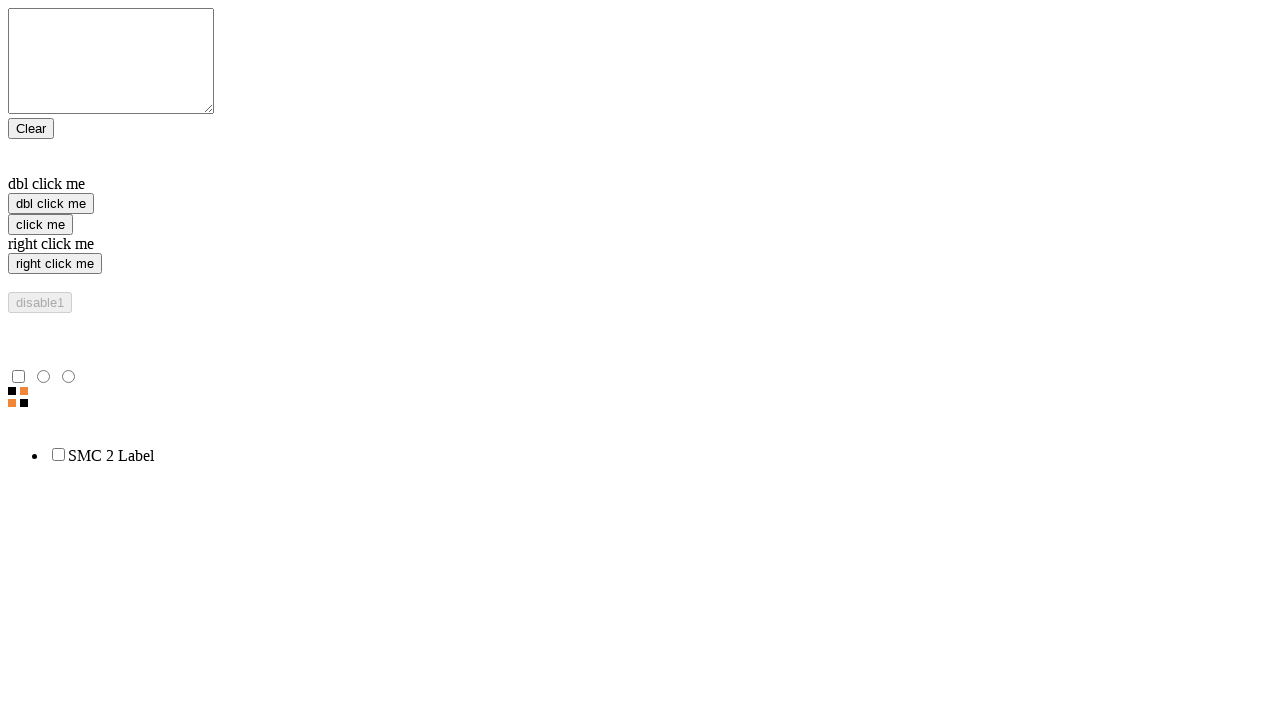

Navigated to clicks test page
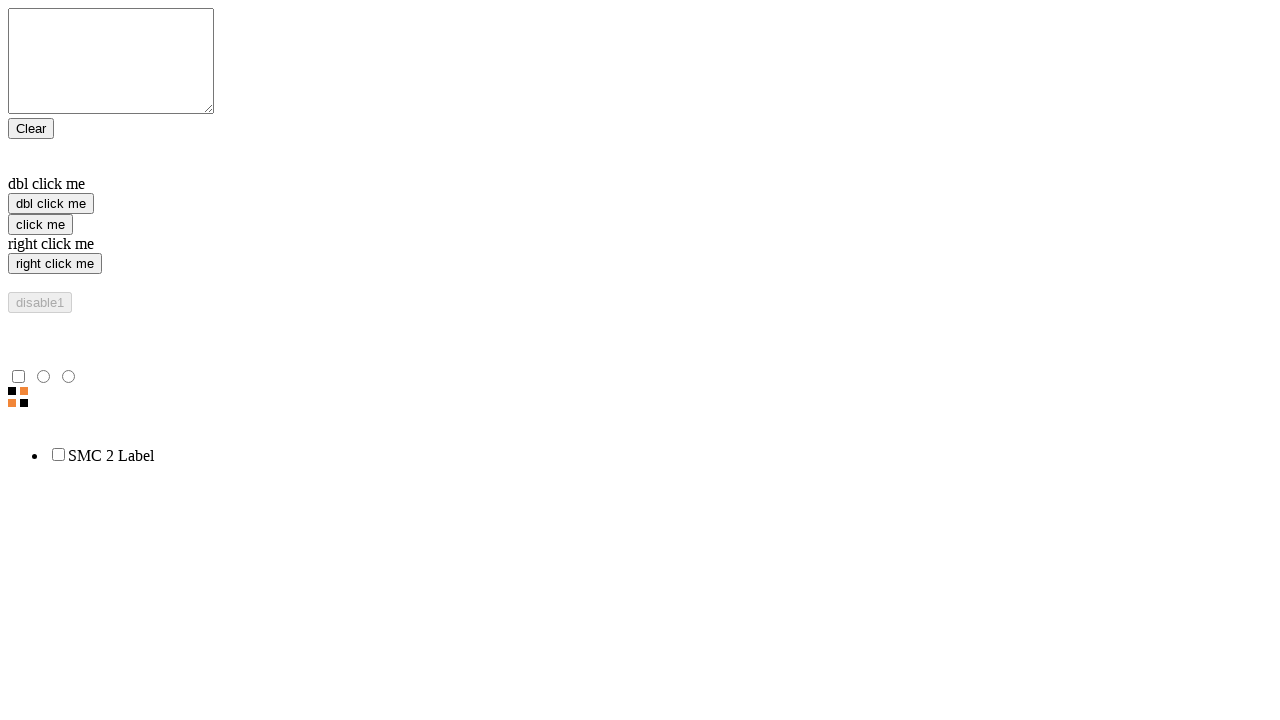

Located single click test element
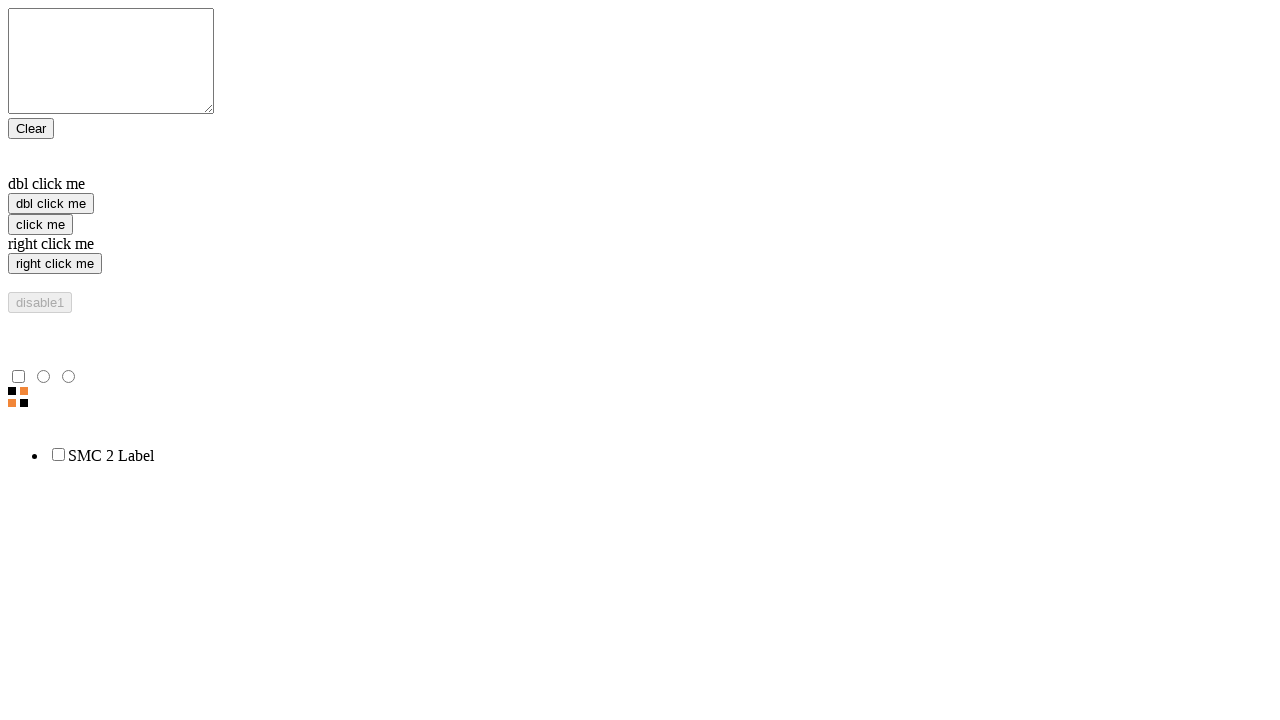

Located double click test element
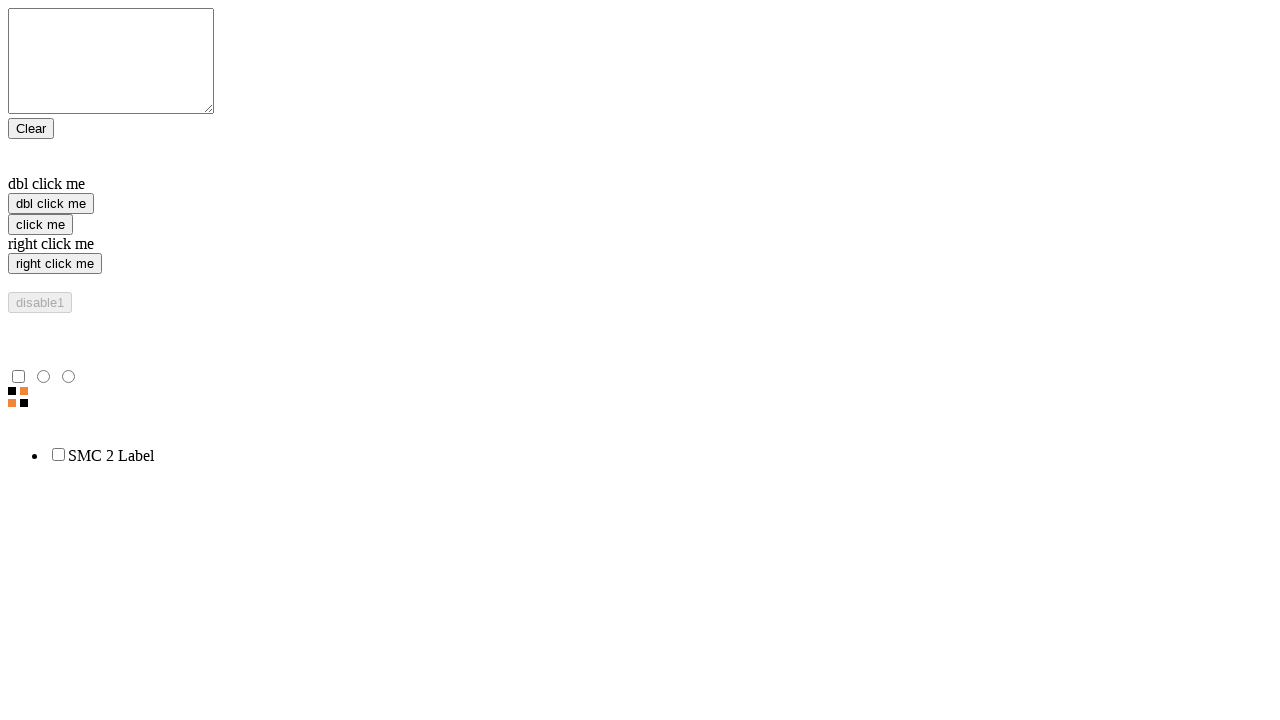

Located right click test element
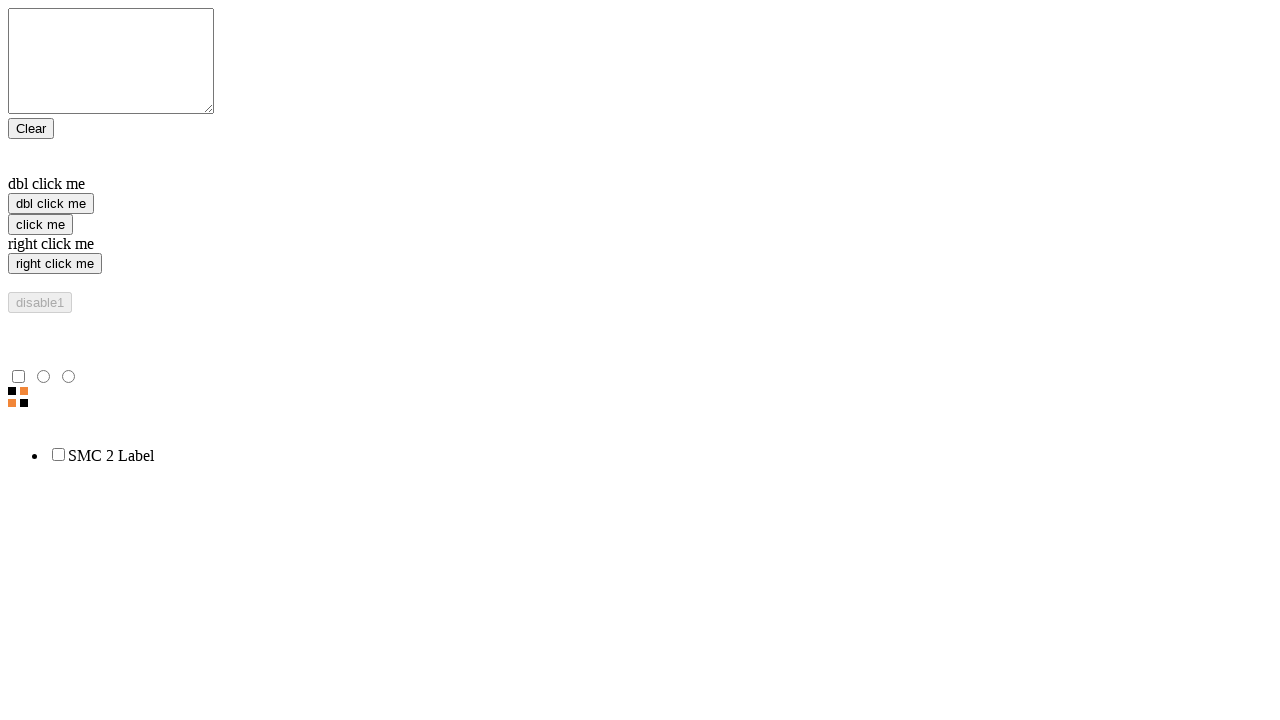

Performed single click on form element at (40, 224) on xpath=//*[@name="f1"]/input[3]
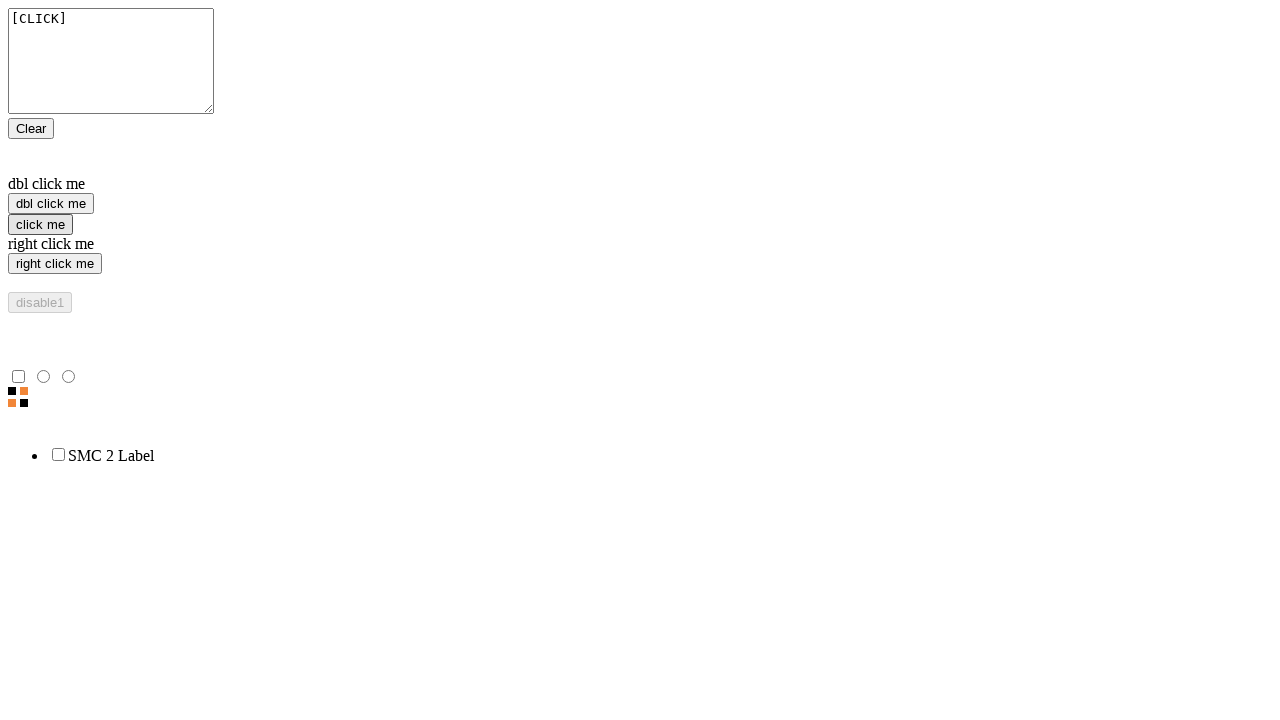

Performed right click on form element at (55, 264) on xpath=//*[@name="f1"]/input[4]
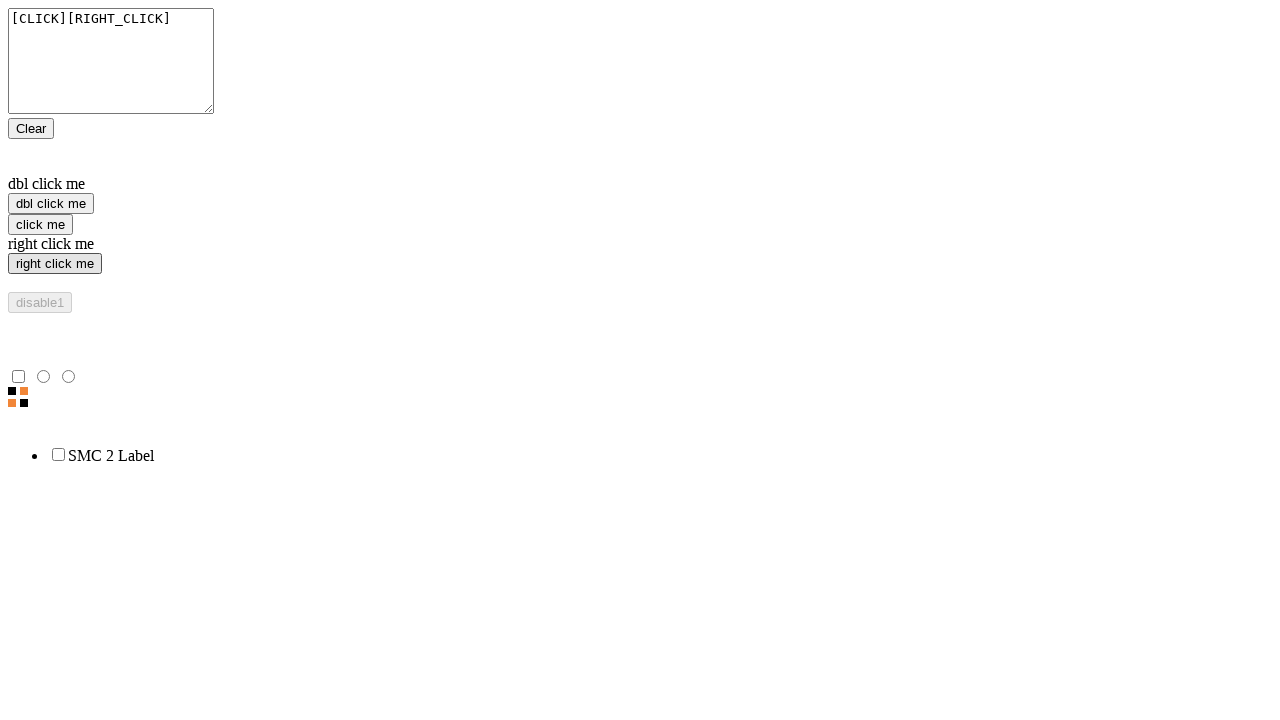

Performed double click on form element at (51, 204) on xpath=//*[@name="f1"]/input[2]
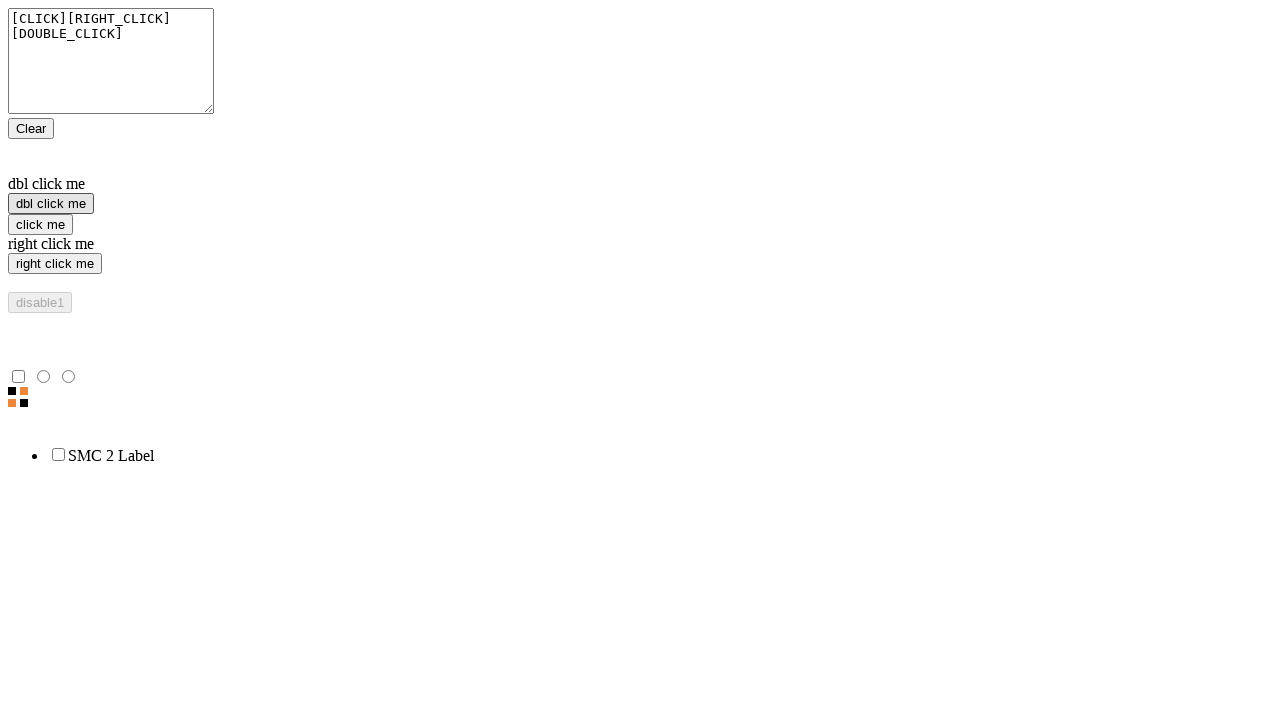

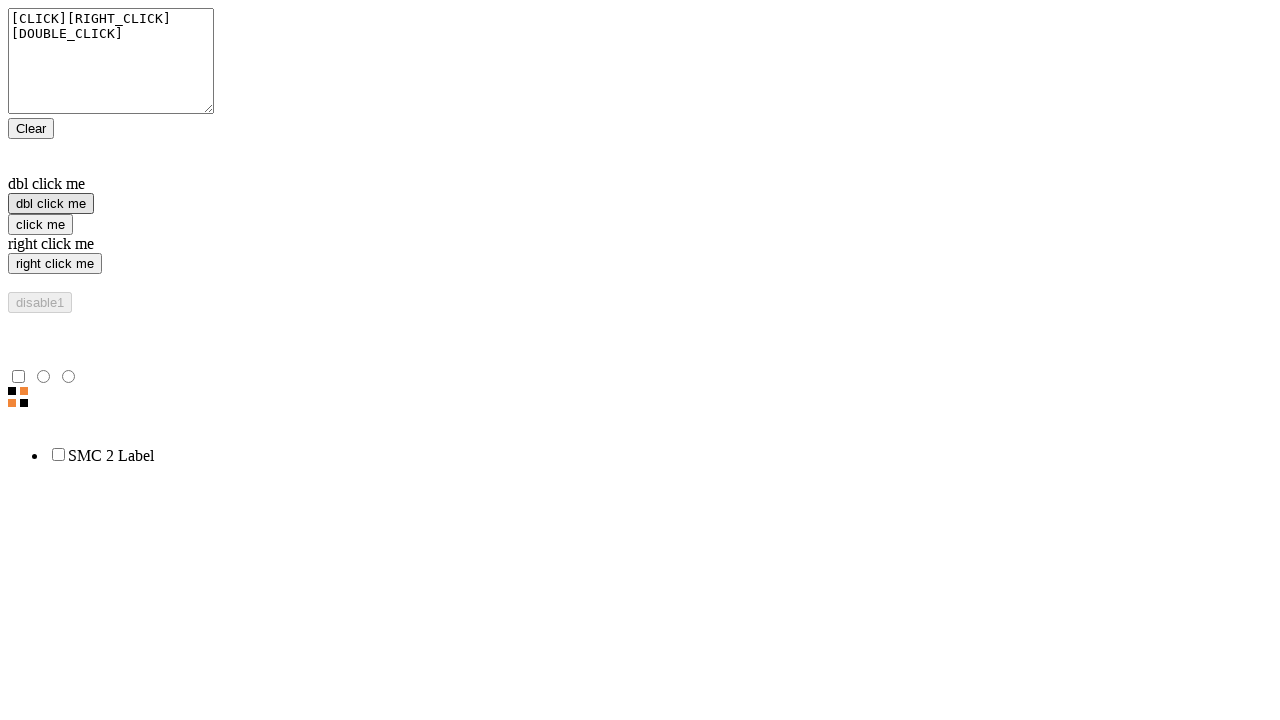